Tests that clicking cancel reverts any changes made to an employee's name field.

Starting URL: https://devmountain-qa.github.io/employee-manager/1.2_Version/index.html

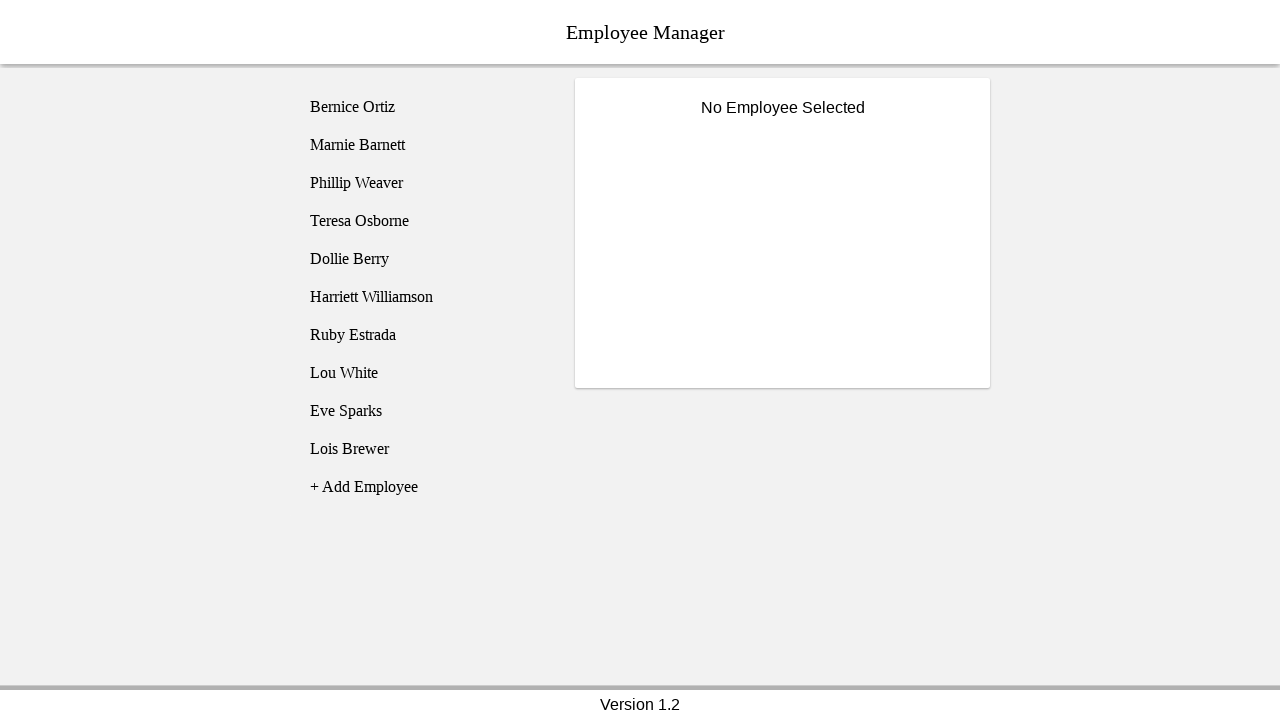

Clicked on Phillip Weaver employee at (425, 183) on [name='employee3']
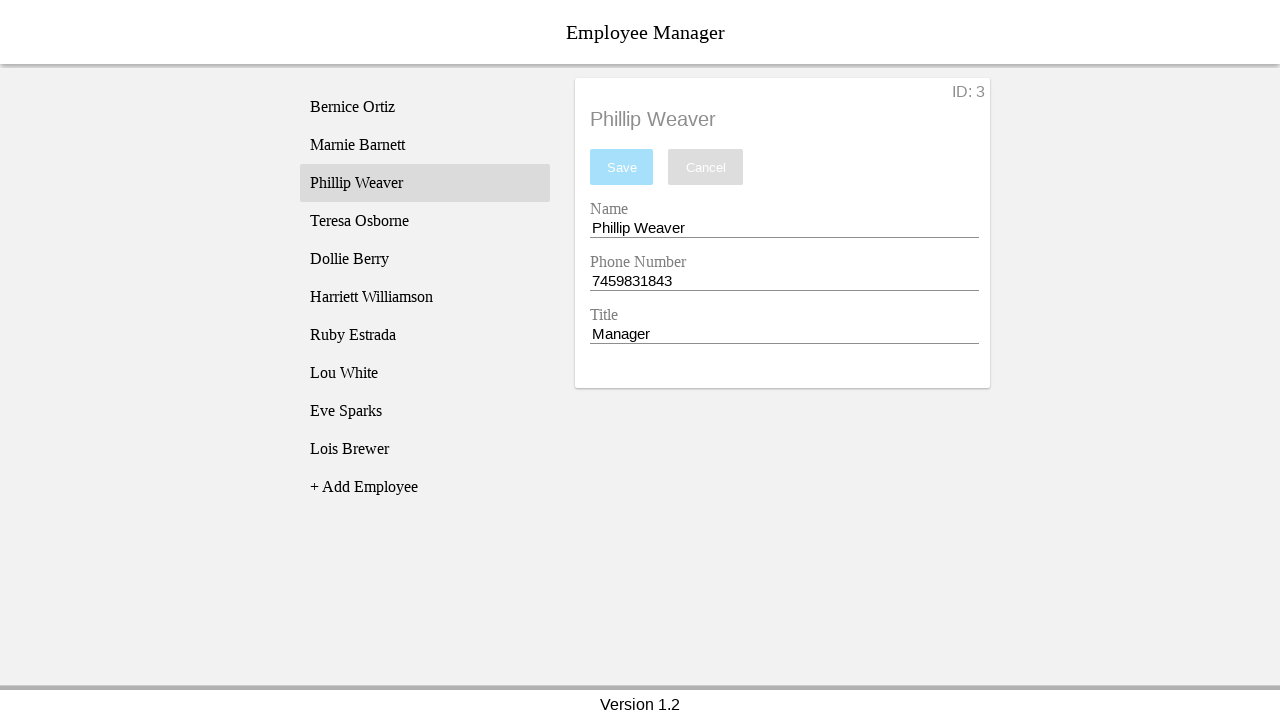

Employee details loaded and became visible
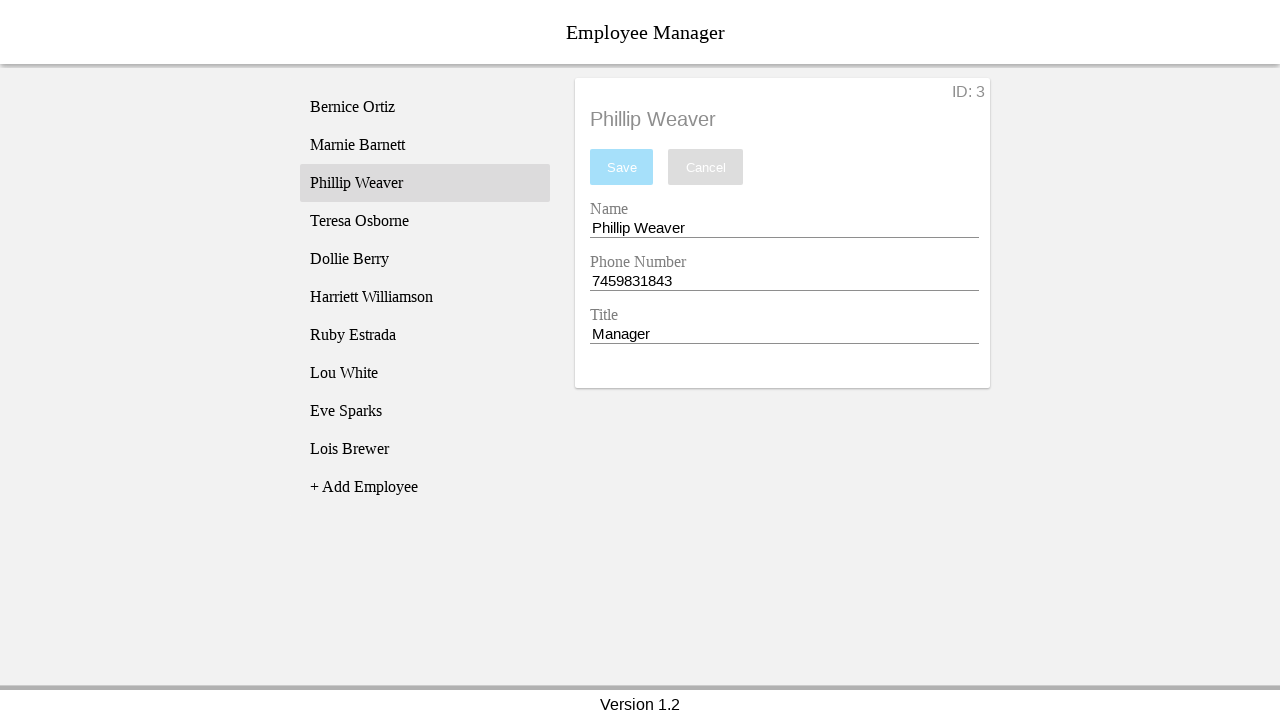

Changed employee name field to 'Test Name' on [name='nameEntry']
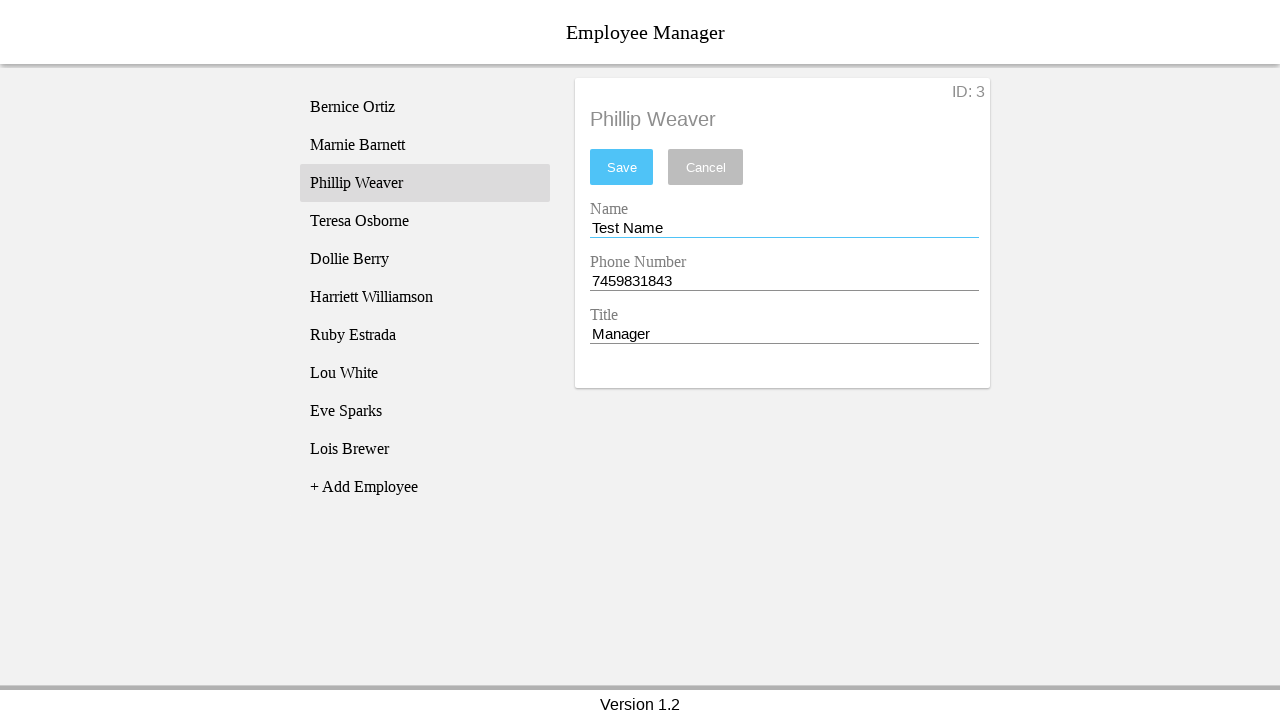

Clicked cancel button at (706, 167) on [name='cancel']
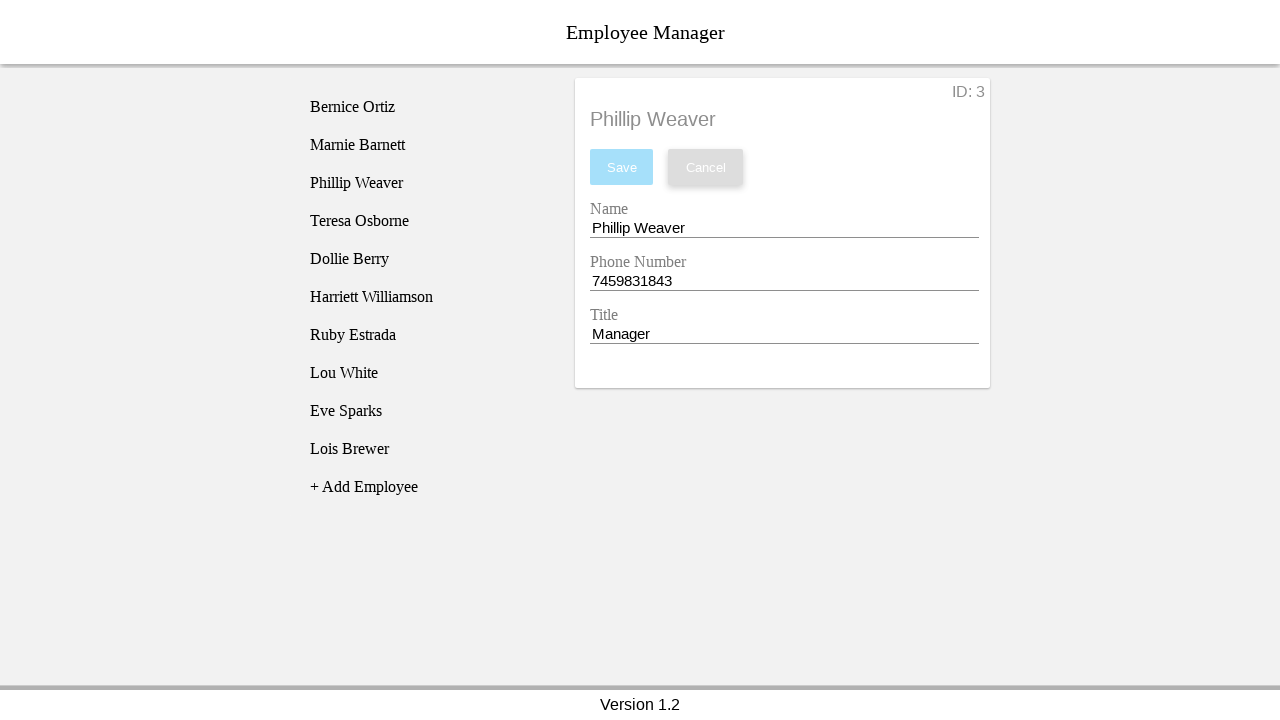

Verified name field reverted to original value 'Phillip Weaver'
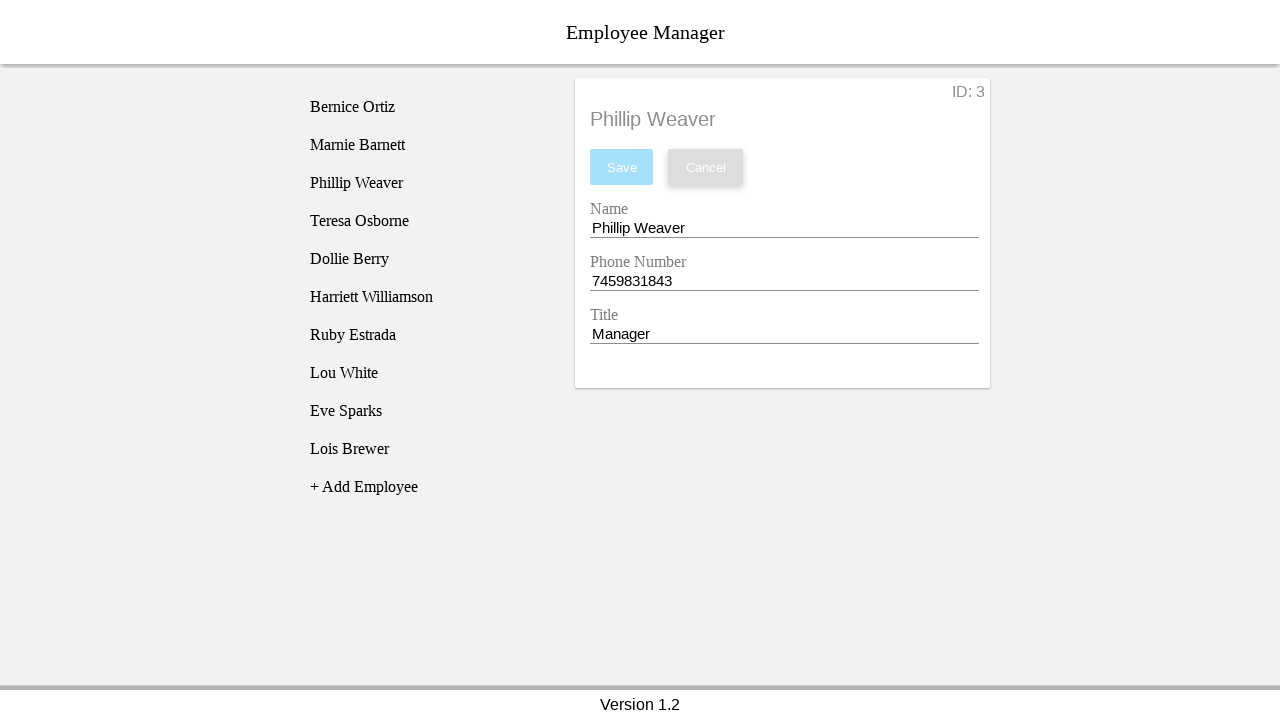

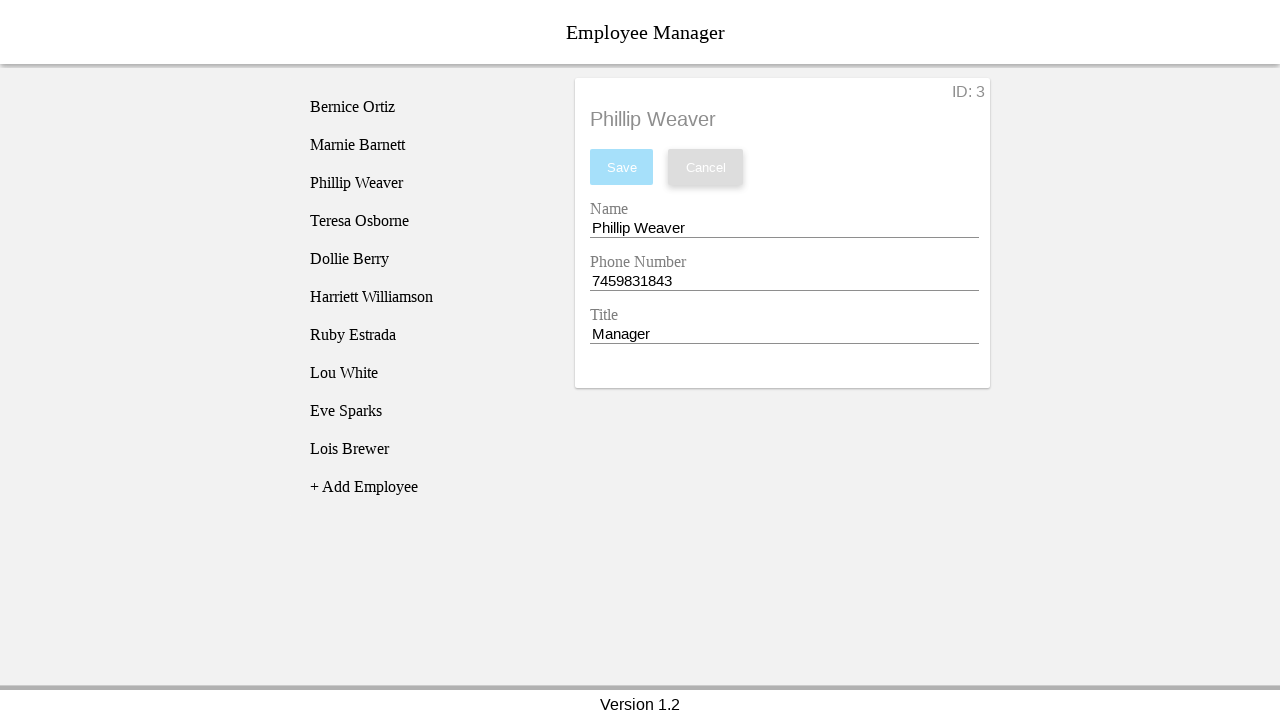